Tests dynamic loading page by clicking Start button and waiting for "Hello World!" text to appear using explicit wait for visibility

Starting URL: https://automationfc.github.io/dynamic-loading/

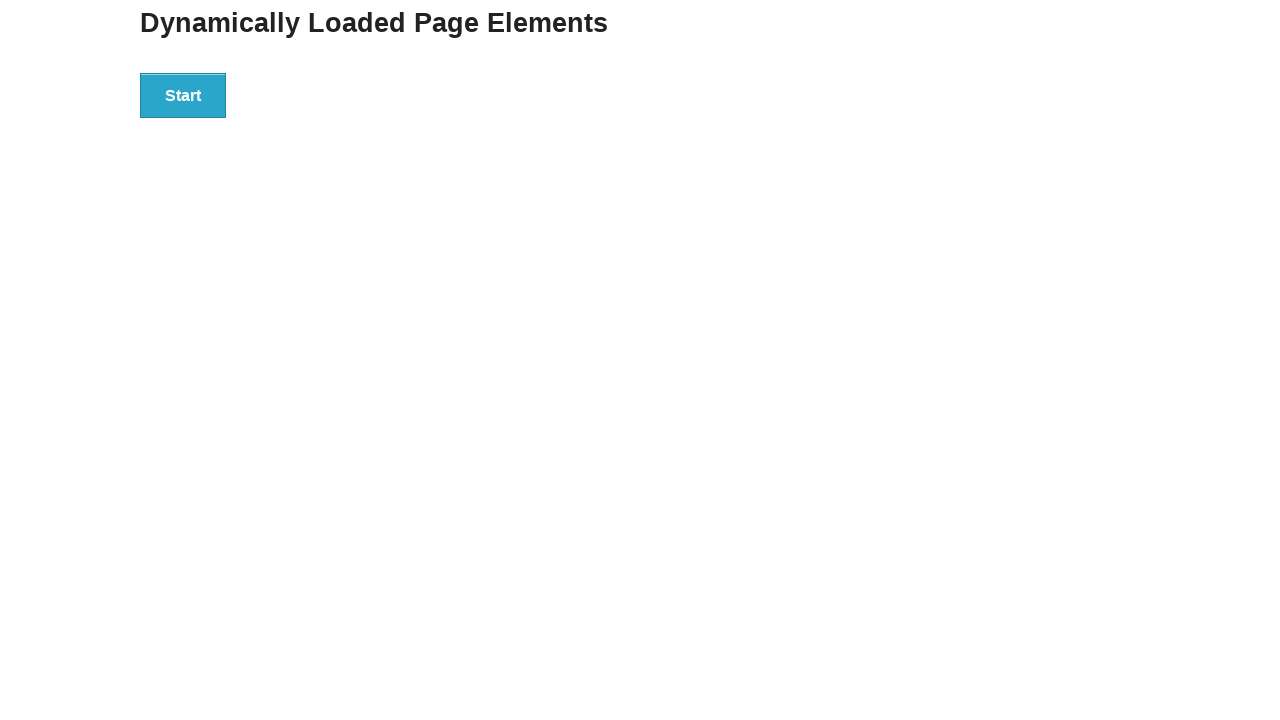

Navigated to dynamic loading test page
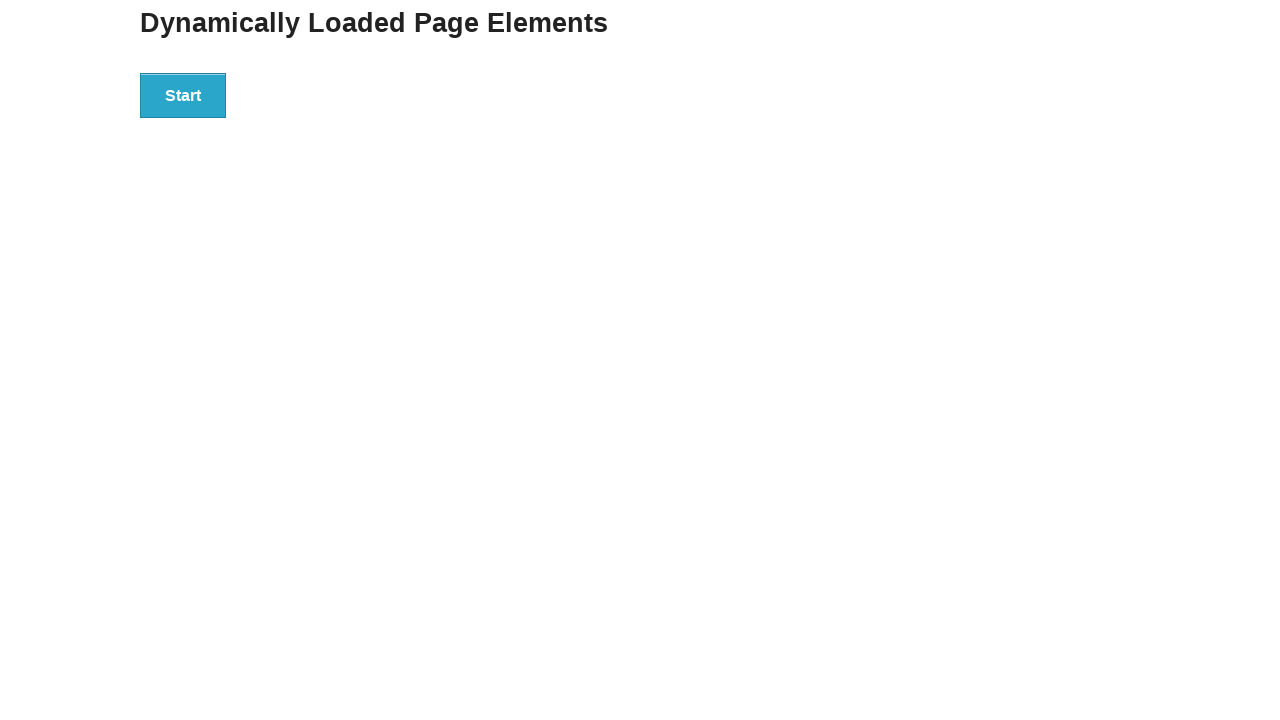

Clicked Start button to trigger dynamic loading at (183, 95) on text=Start
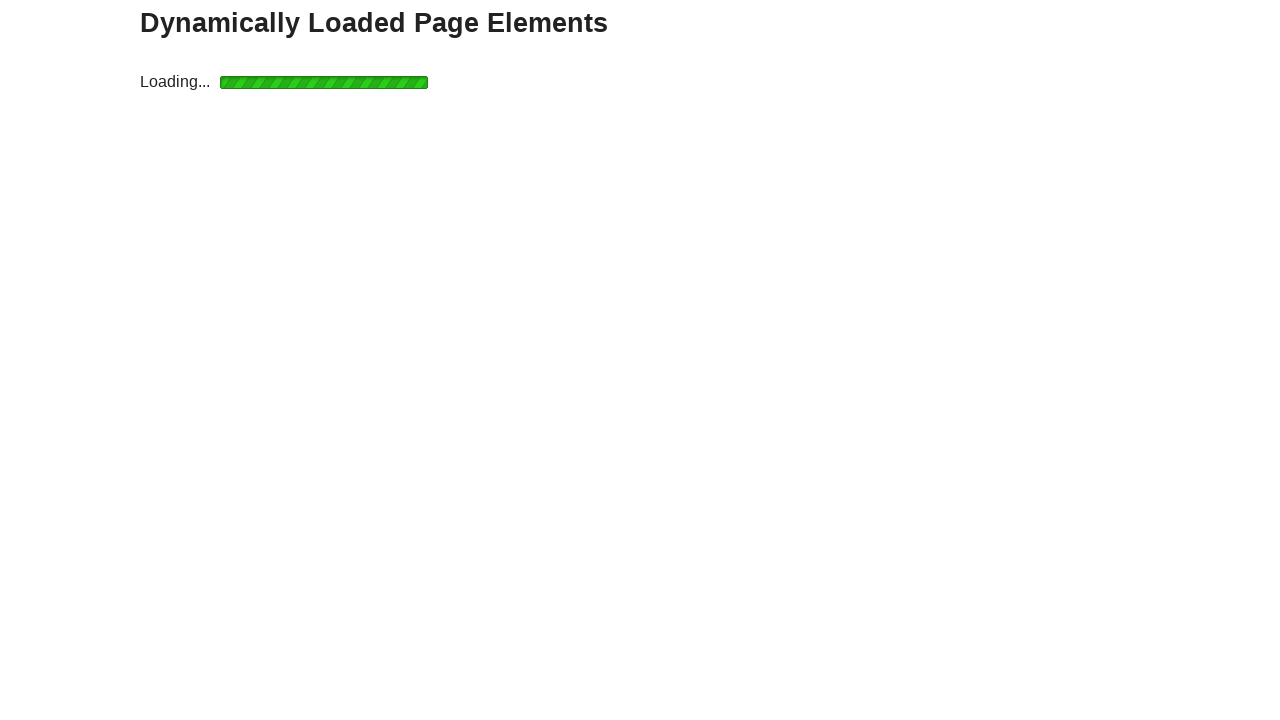

Waited for 'Hello World!' text to appear and become visible
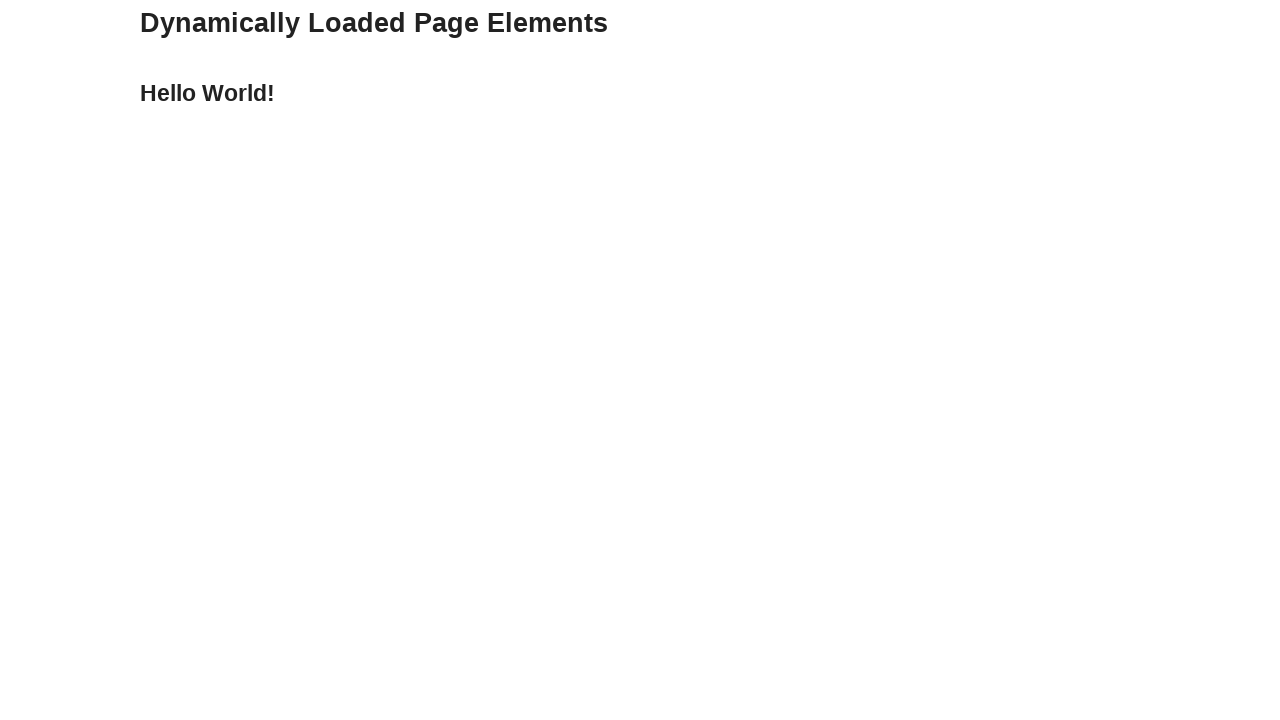

Verified 'Hello World!' element is visible
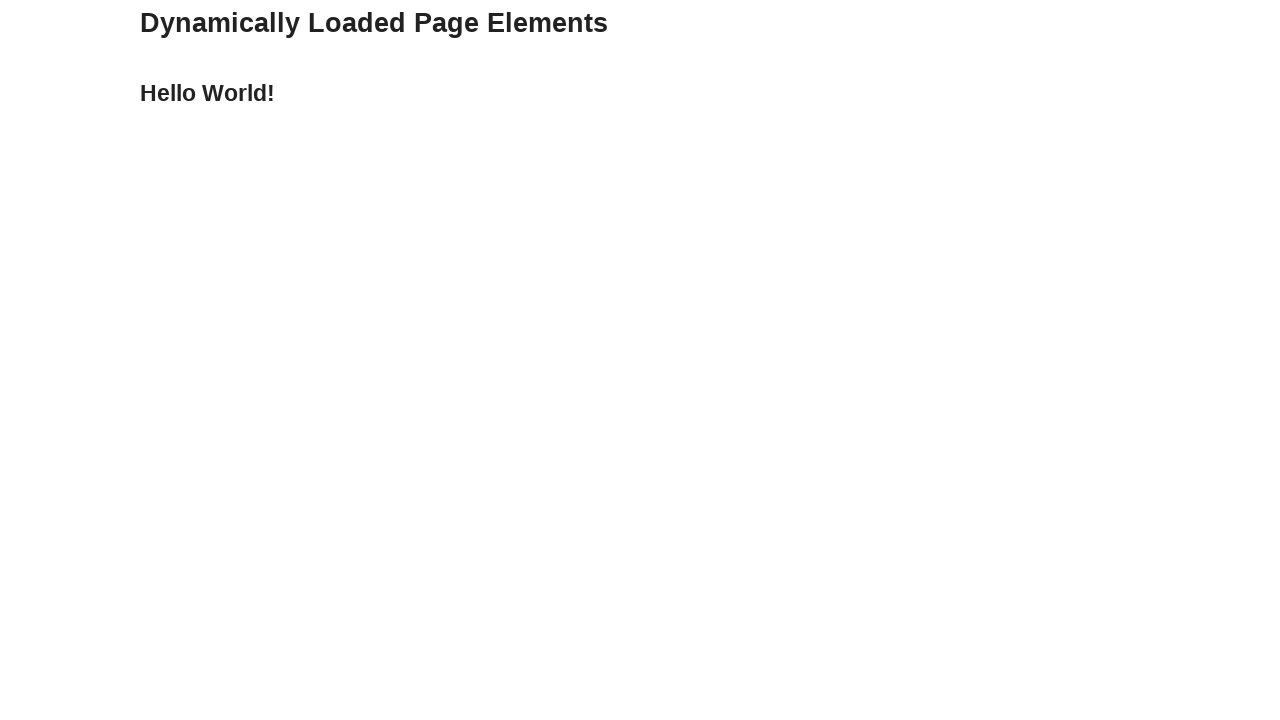

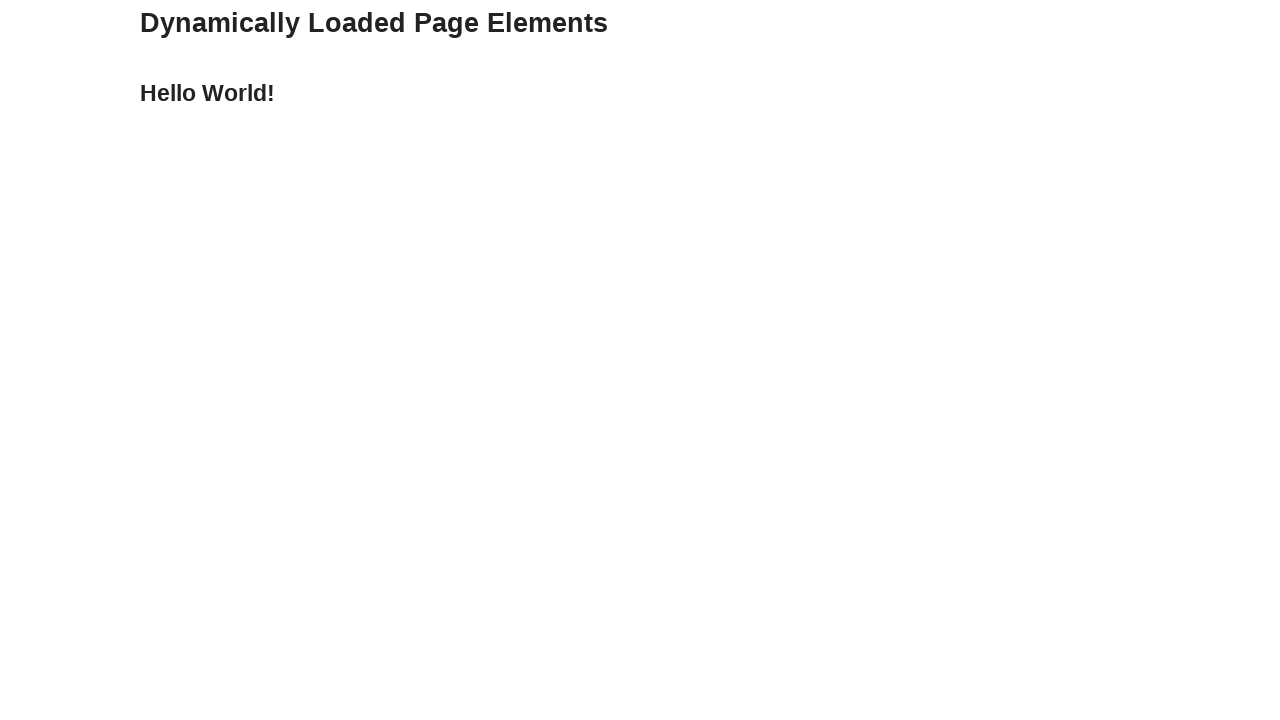